Tests selectable list items by clicking on items and verifying they become active

Starting URL: https://demoqa.com/

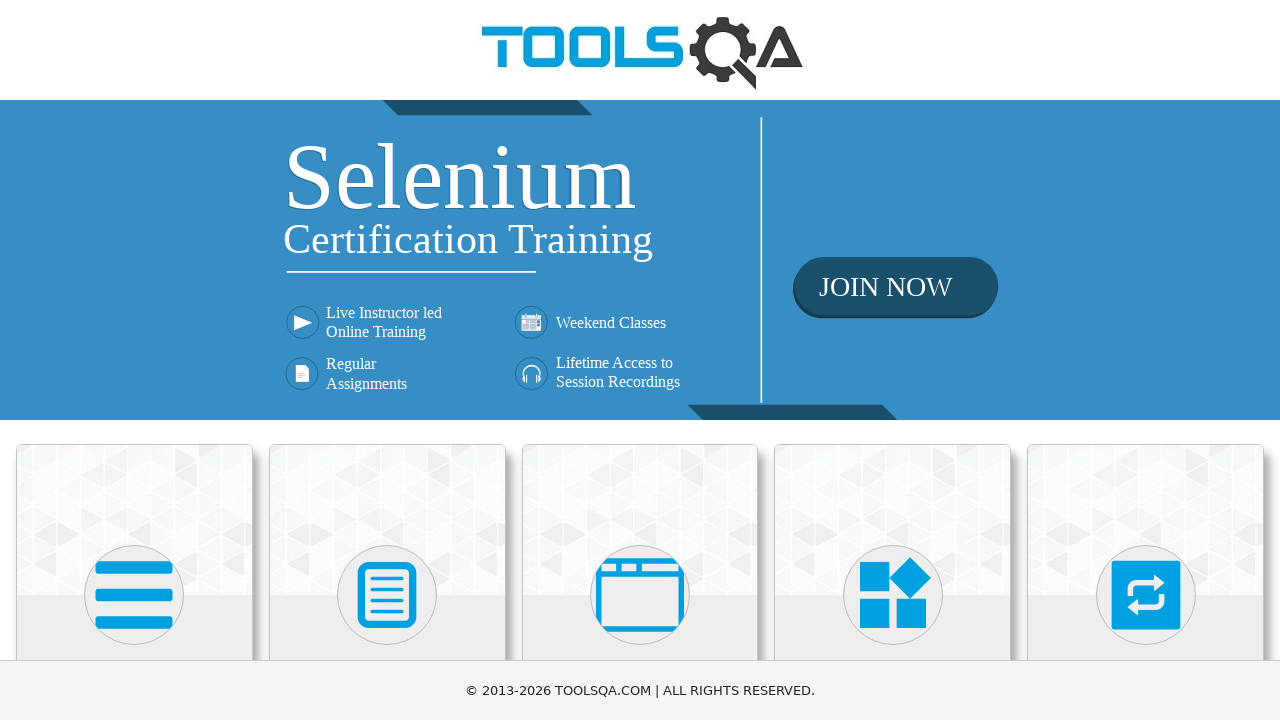

Clicked on Interactions card at (1146, 360) on xpath=//h5[text()='Interactions']
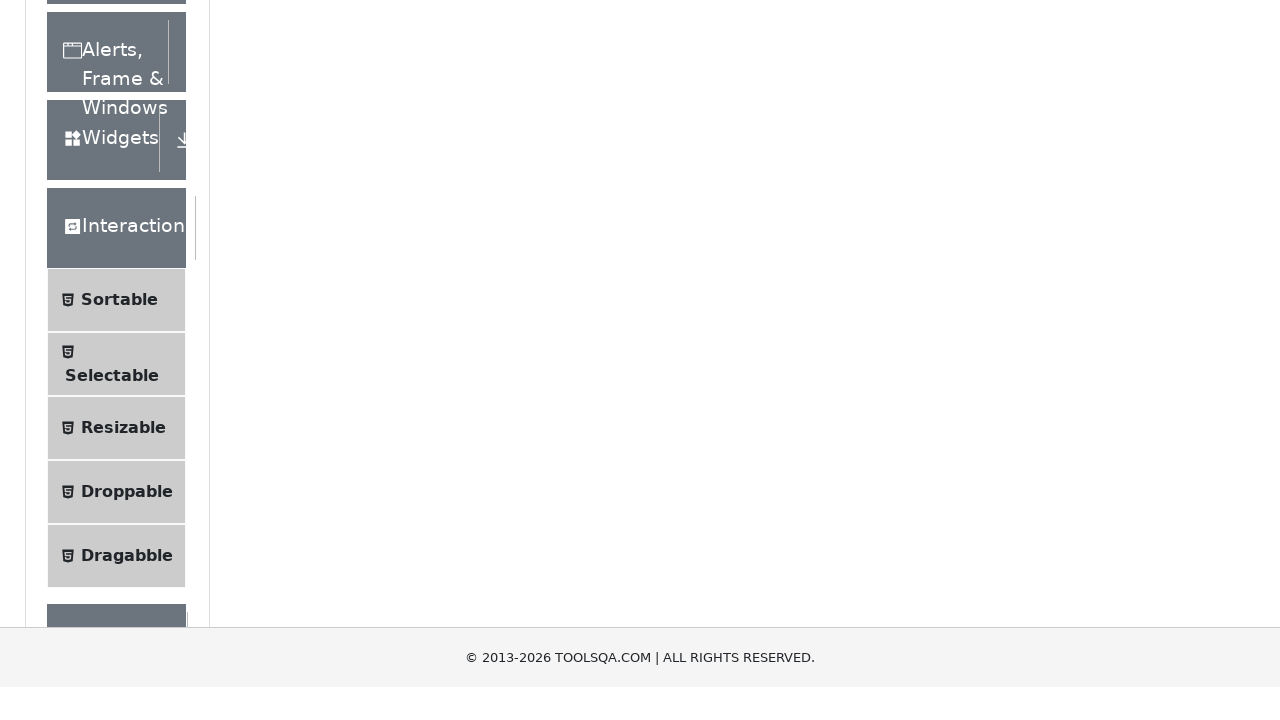

Clicked on Selectable menu item at (112, 360) on xpath=//span[text()='Selectable']
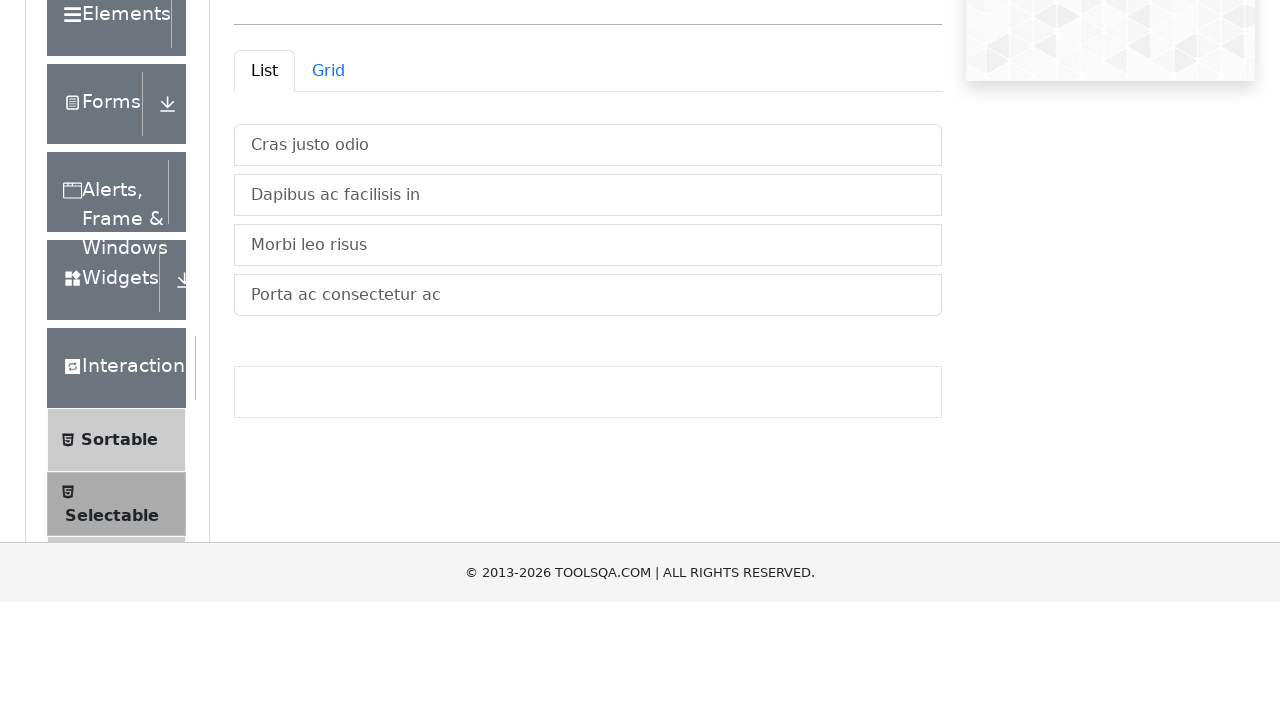

Clicked on first selectable item 'Cras justo odio' at (588, 318) on xpath=//li[text()='Cras justo odio']
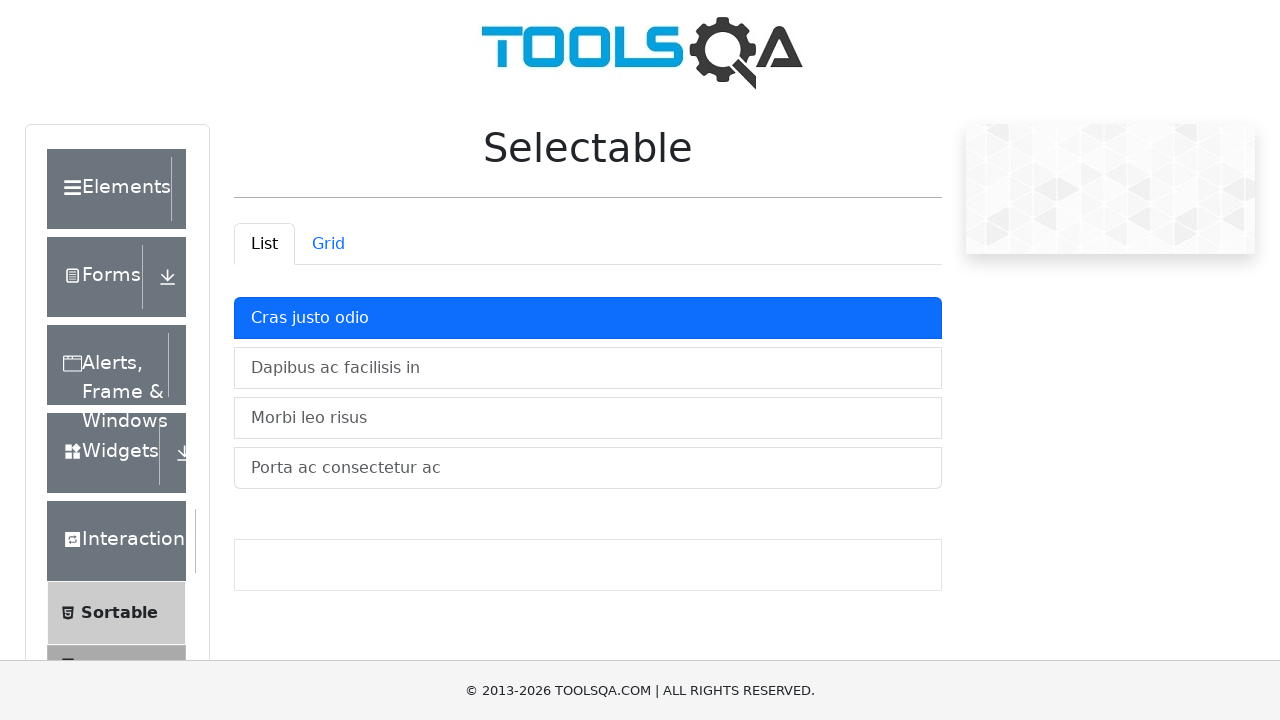

Clicked on second selectable item 'Morbi leo risus' at (588, 418) on xpath=//li[text()='Morbi leo risus']
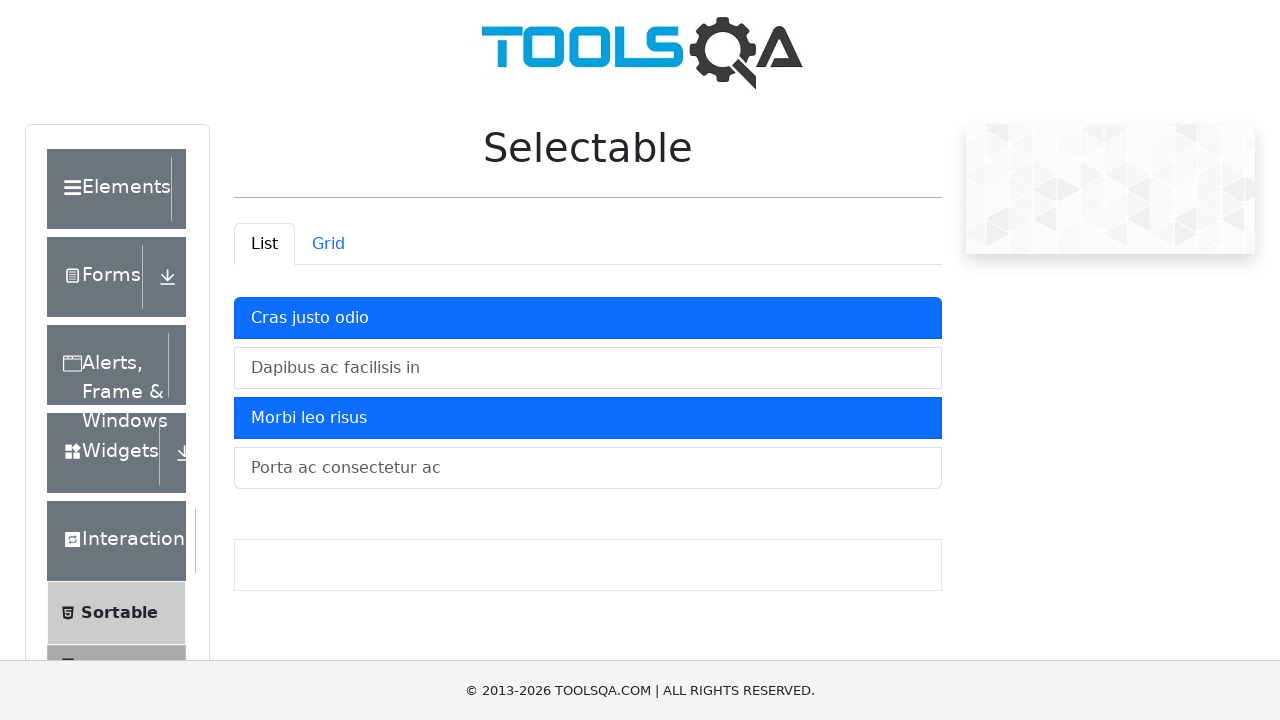

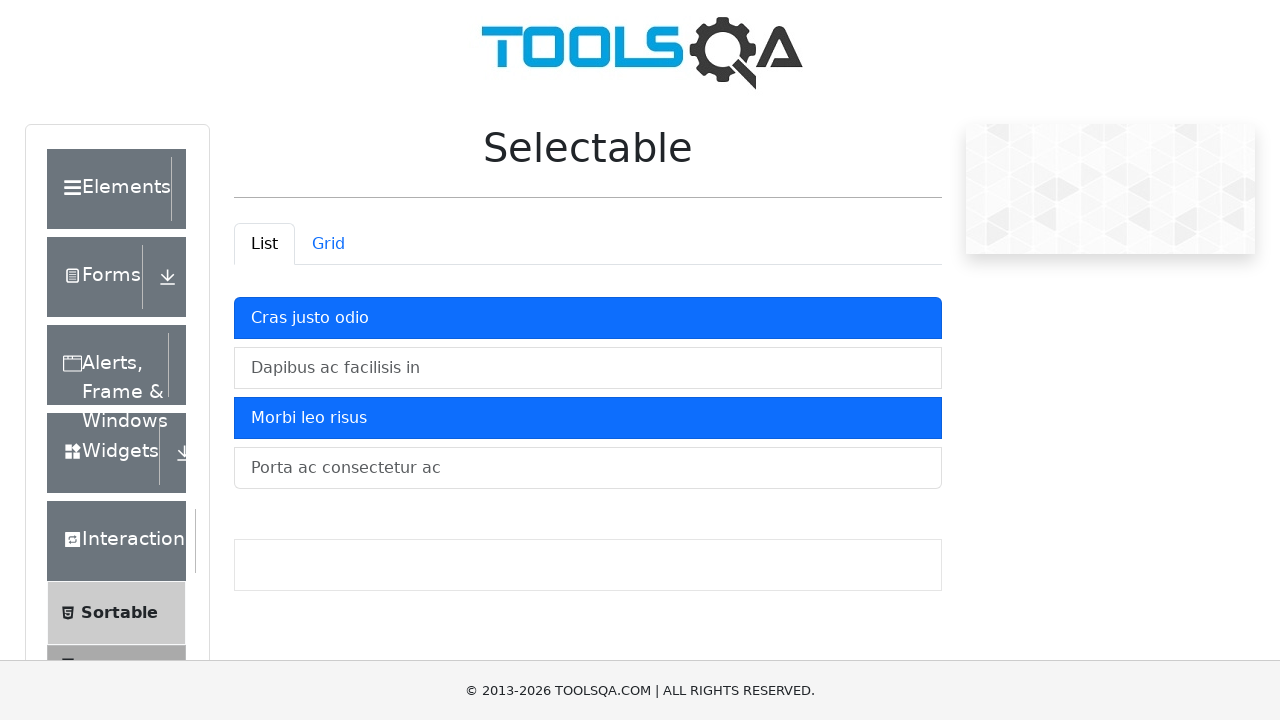